Tests JavaScript scroll functionality by navigating to the jQuery UI datepicker demo page and scrolling to bring the "Slider" link element into view.

Starting URL: https://jqueryui.com/datepicker/

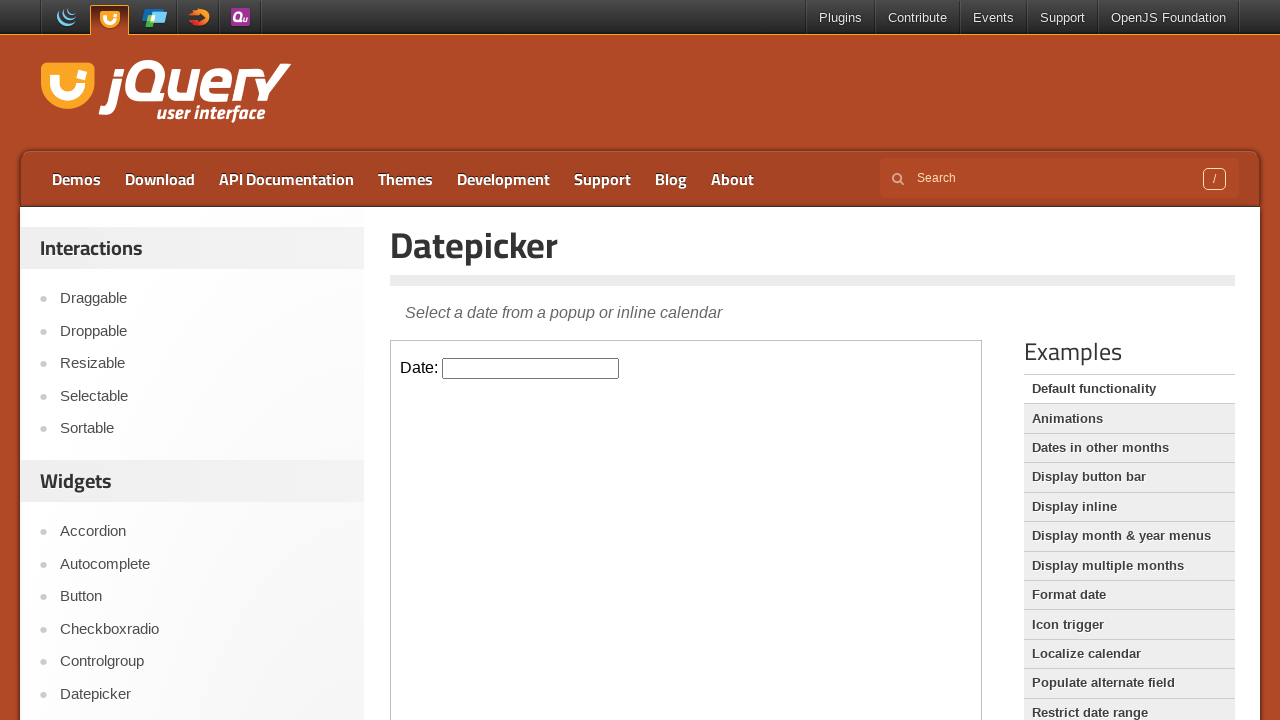

Navigated to jQuery UI datepicker demo page
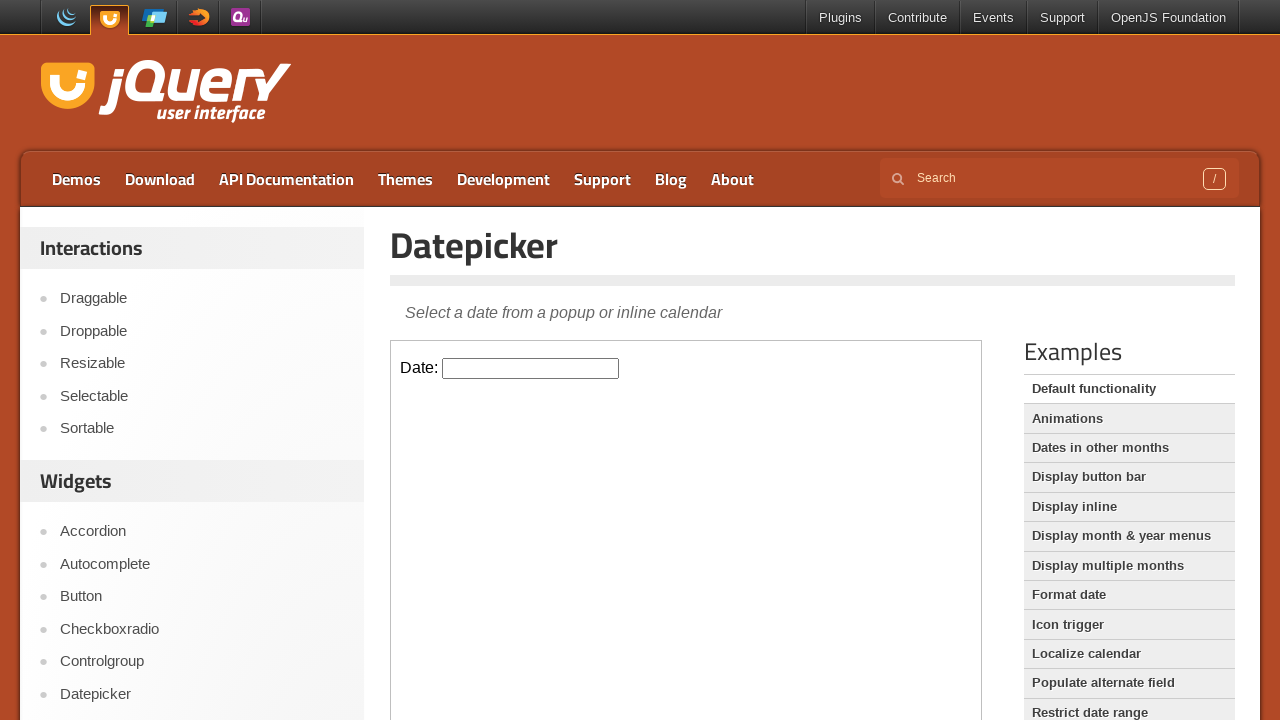

Located Slider link element on page
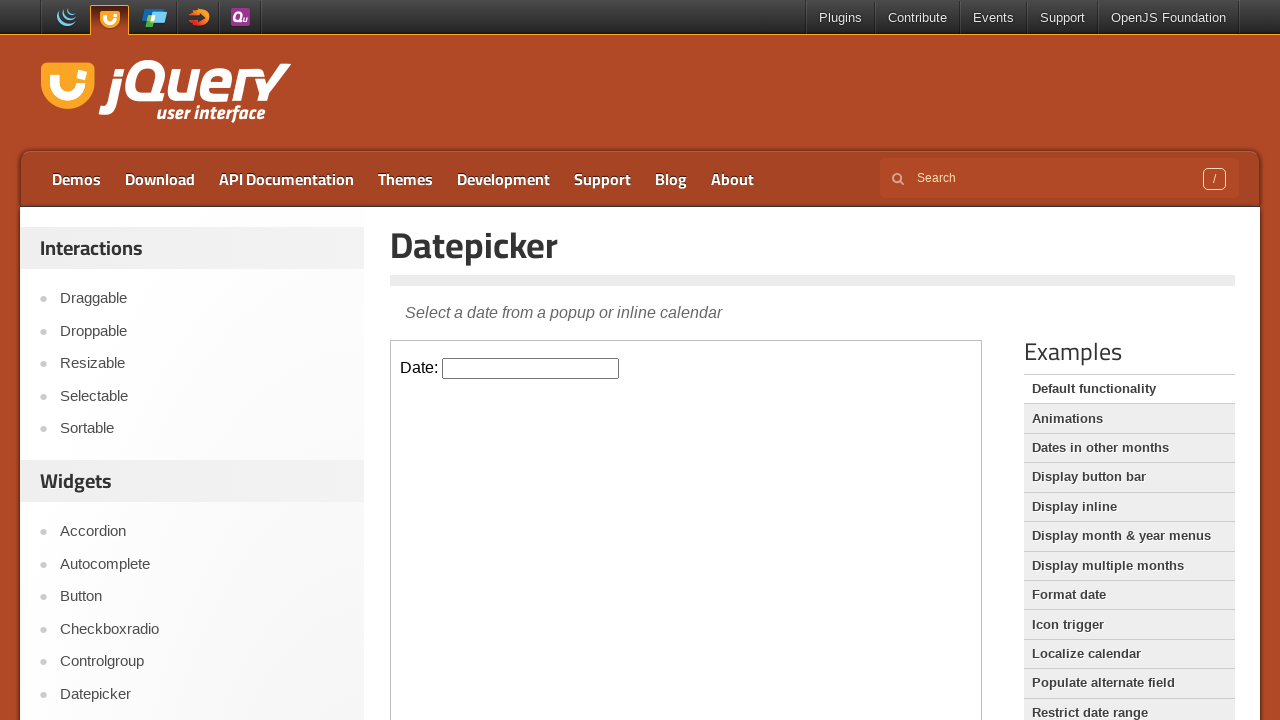

Scrolled Slider element into view using JavaScript
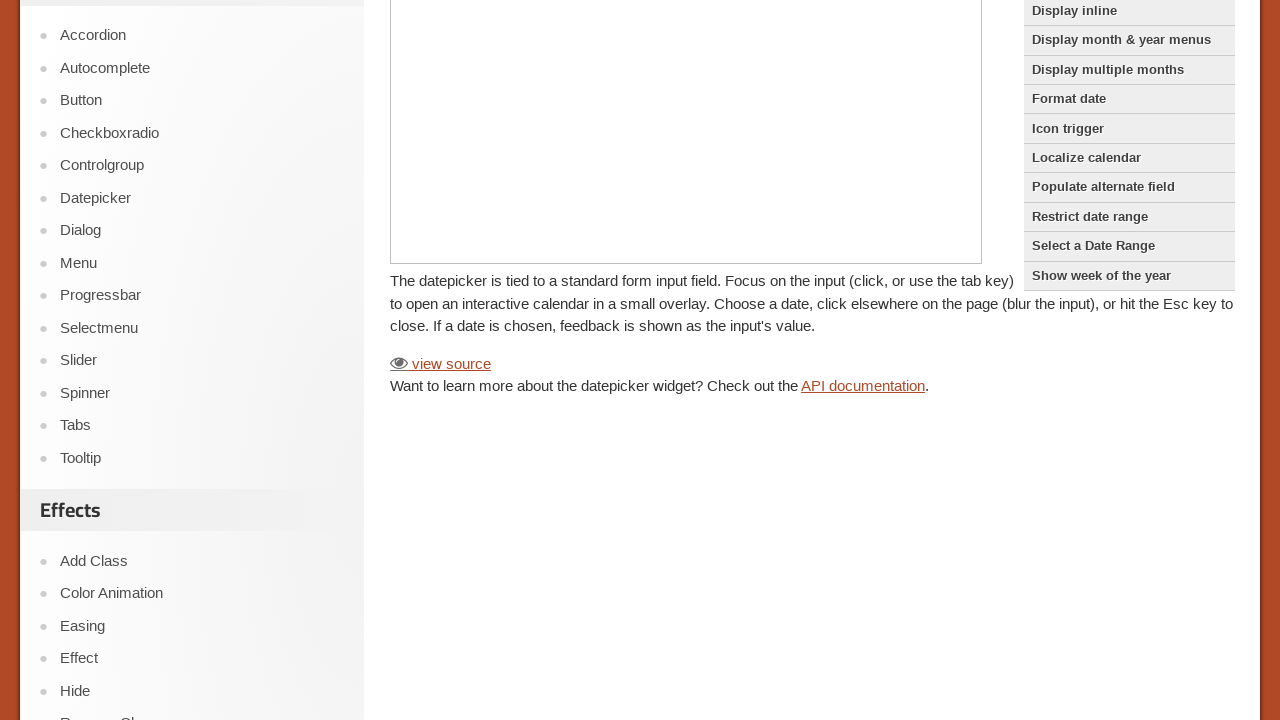

Waited 2 seconds to observe scroll effect
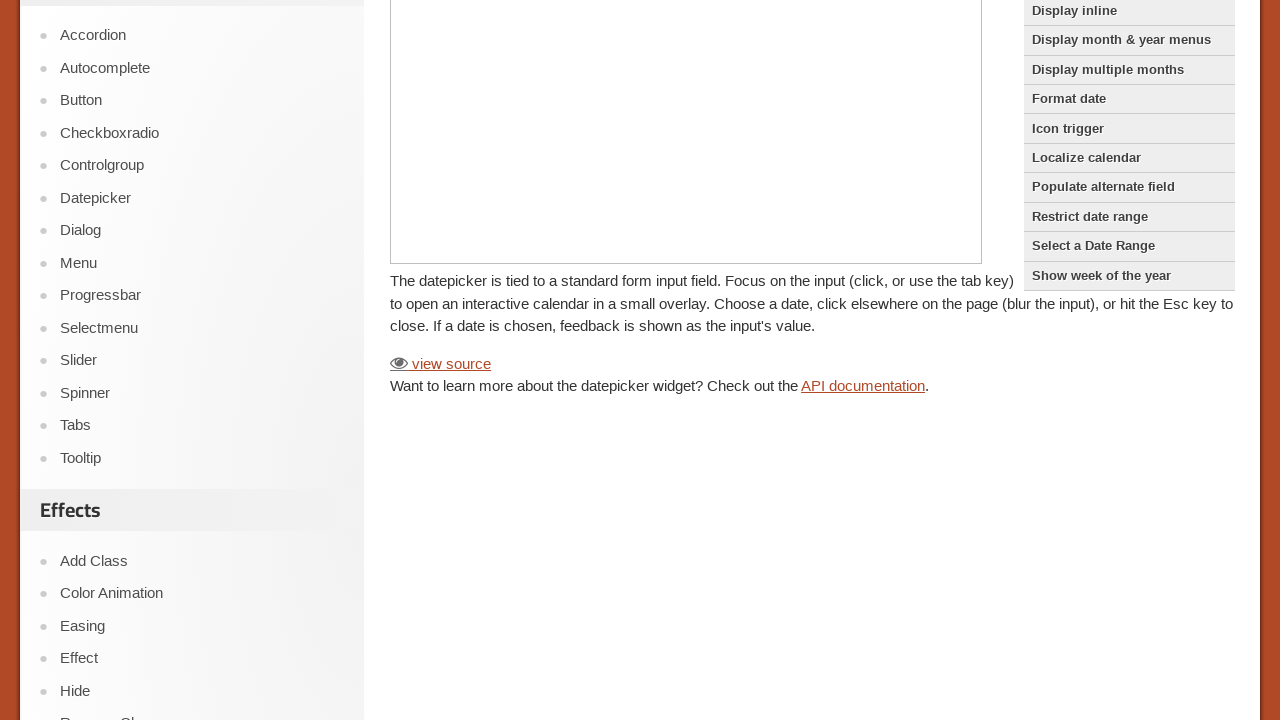

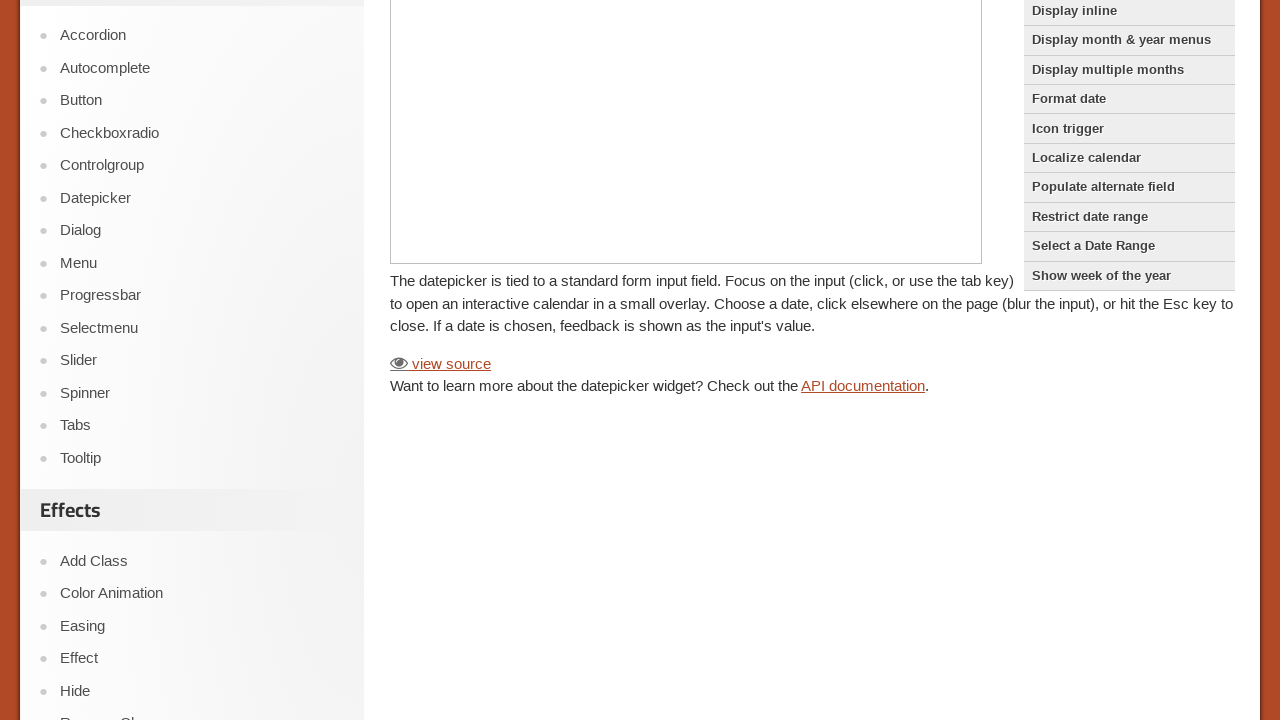